Navigates to Ngee Ann Polytechnic website and verifies the word "admission" appears on the page

Starting URL: https://www.np.edu.sg

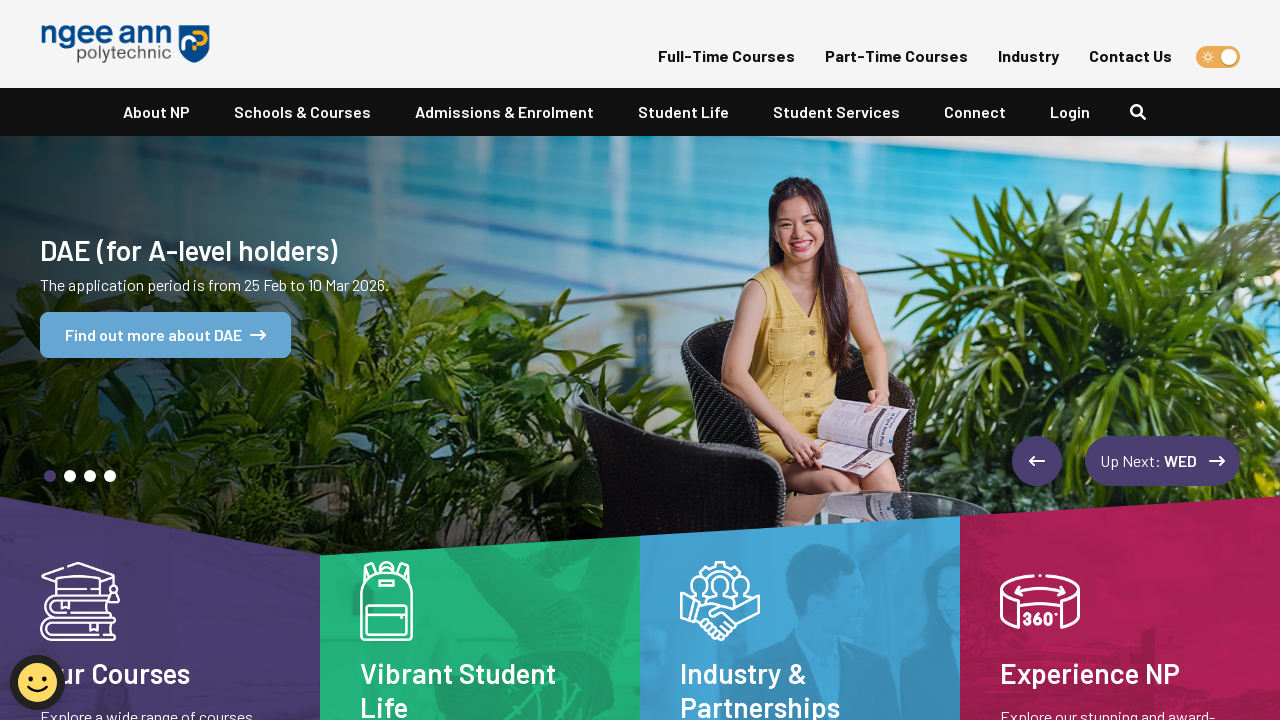

Waited for page to reach domcontentloaded state on Ngee Ann Polytechnic website
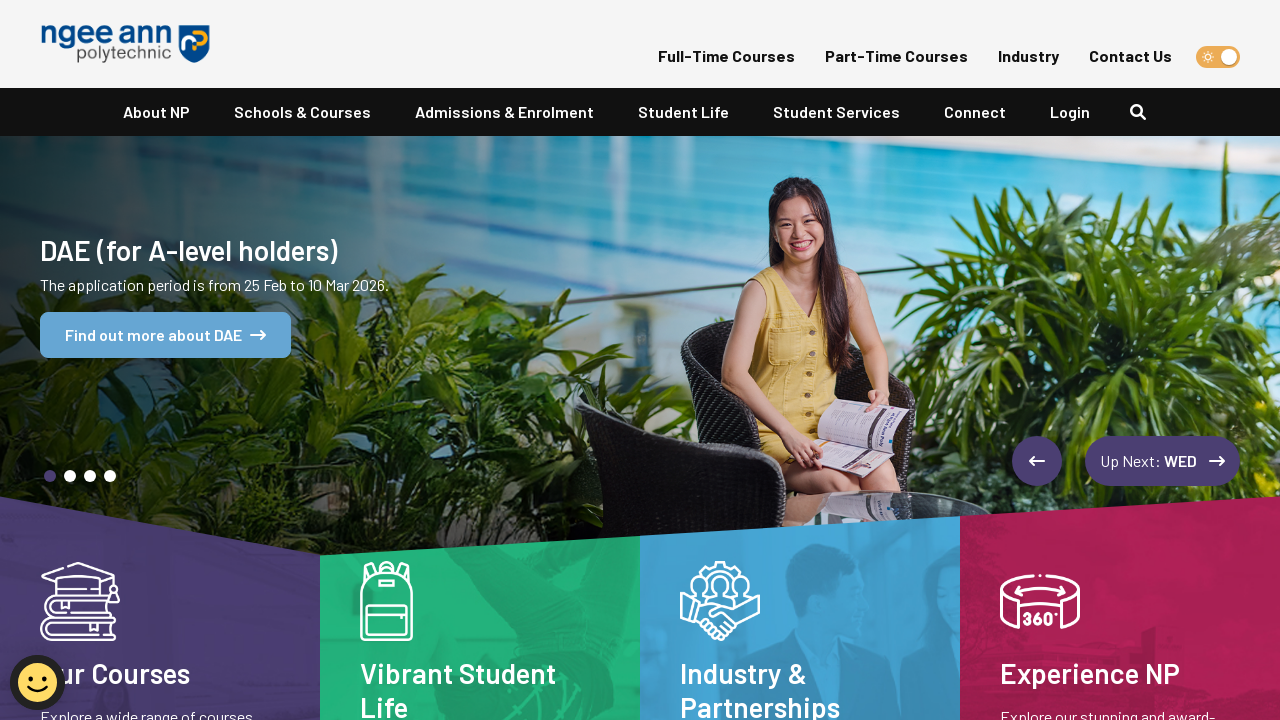

Retrieved and converted page content to lowercase
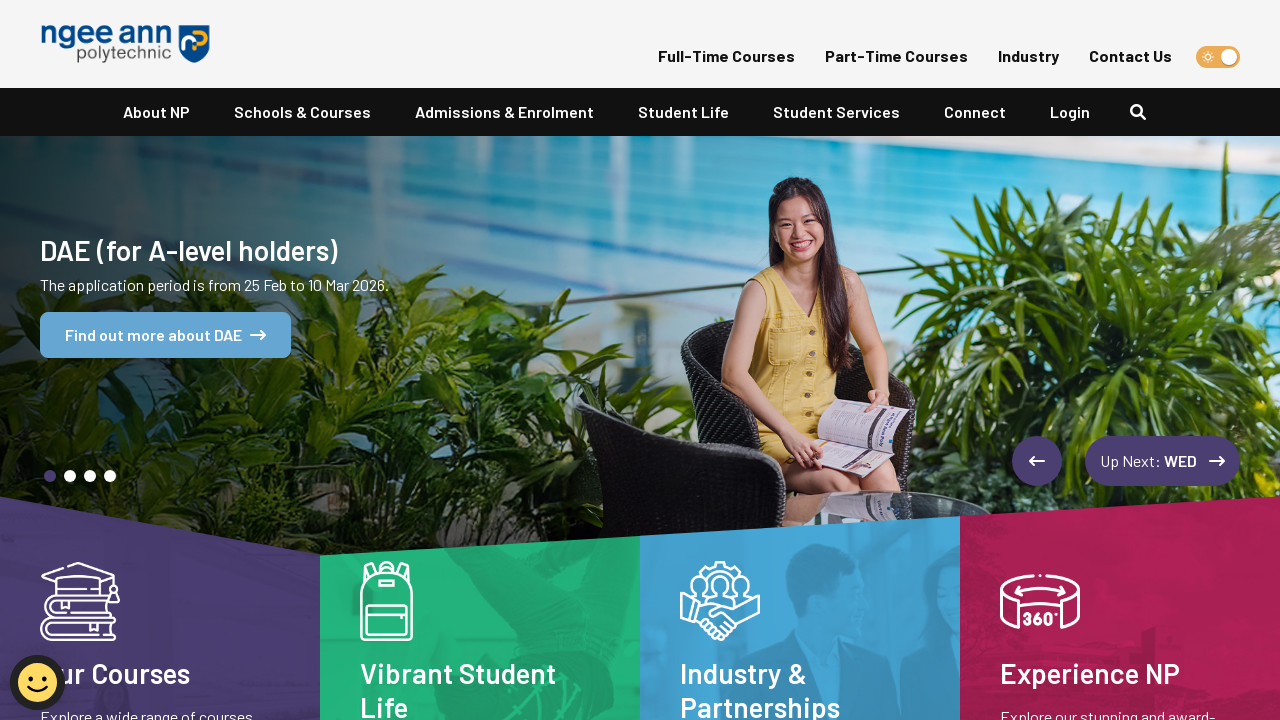

Verified that 'admission' appears on the Ngee Ann Polytechnic website
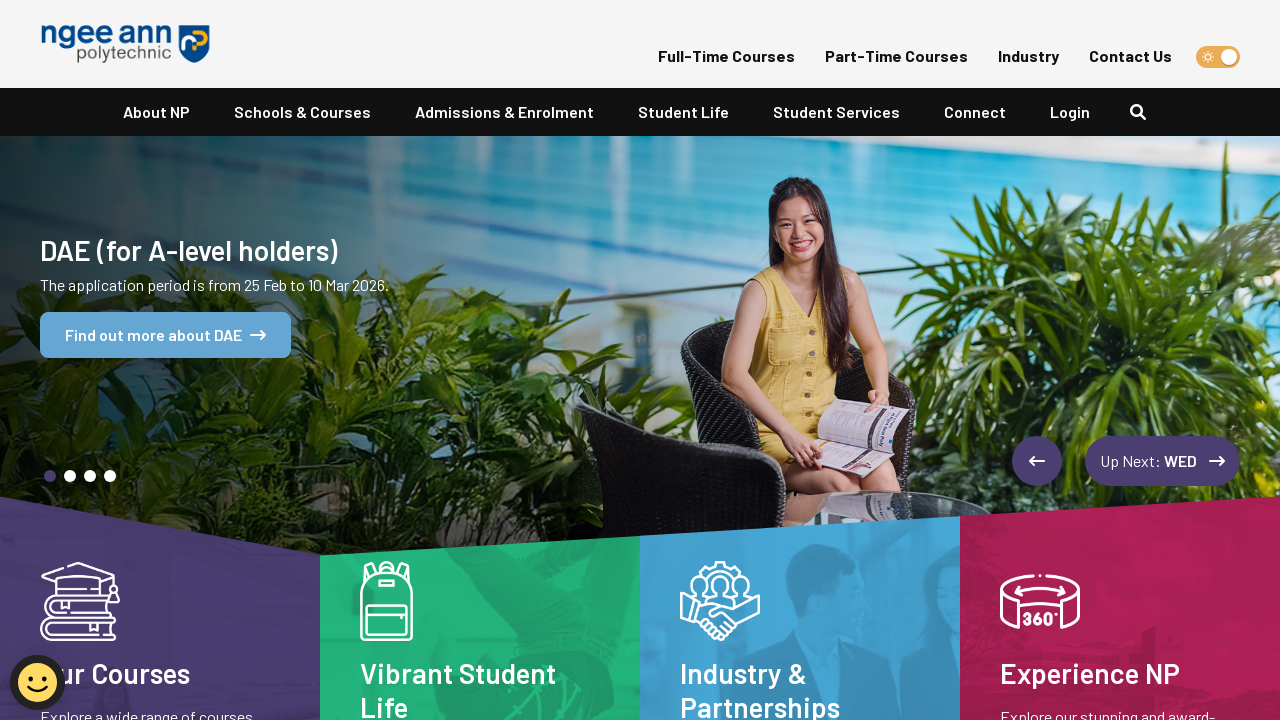

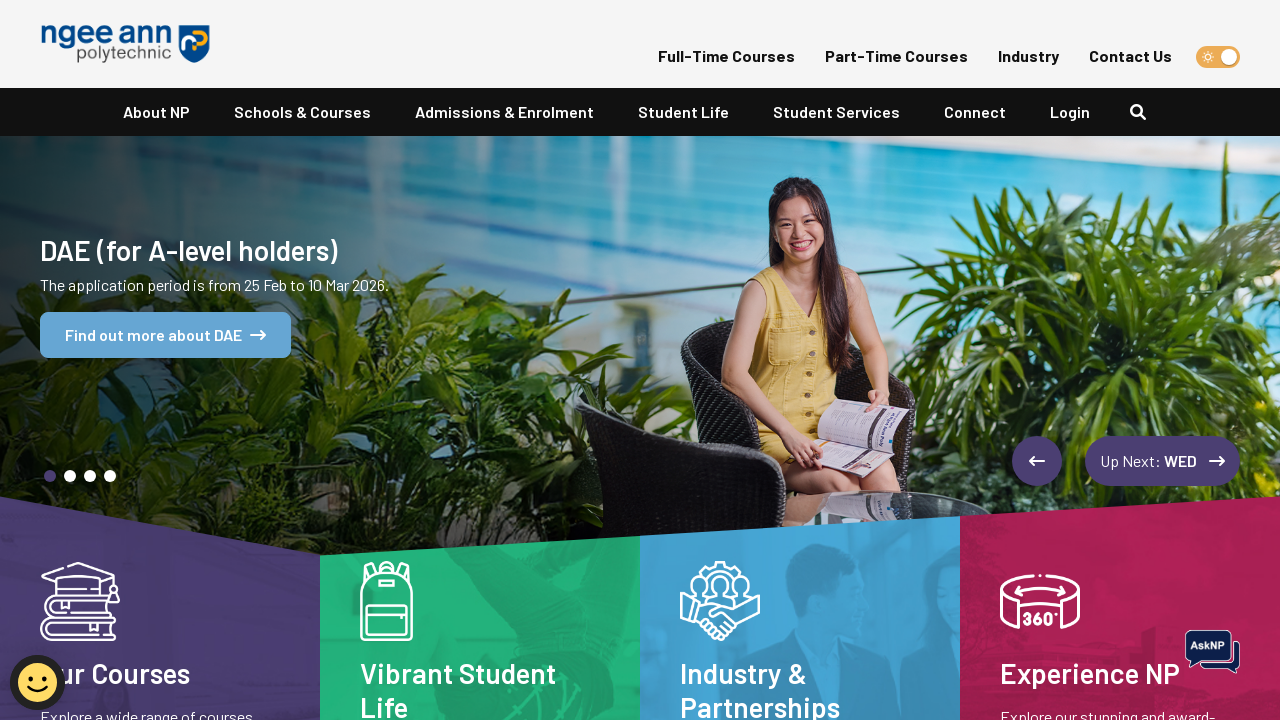